Tests JavaScript execution capabilities by scrolling the page to bottom and top, modifying element styles (adding a red border to h3), removing an attribute from a link, and clicking that link.

Starting URL: https://the-internet.herokuapp.com/floating_menu

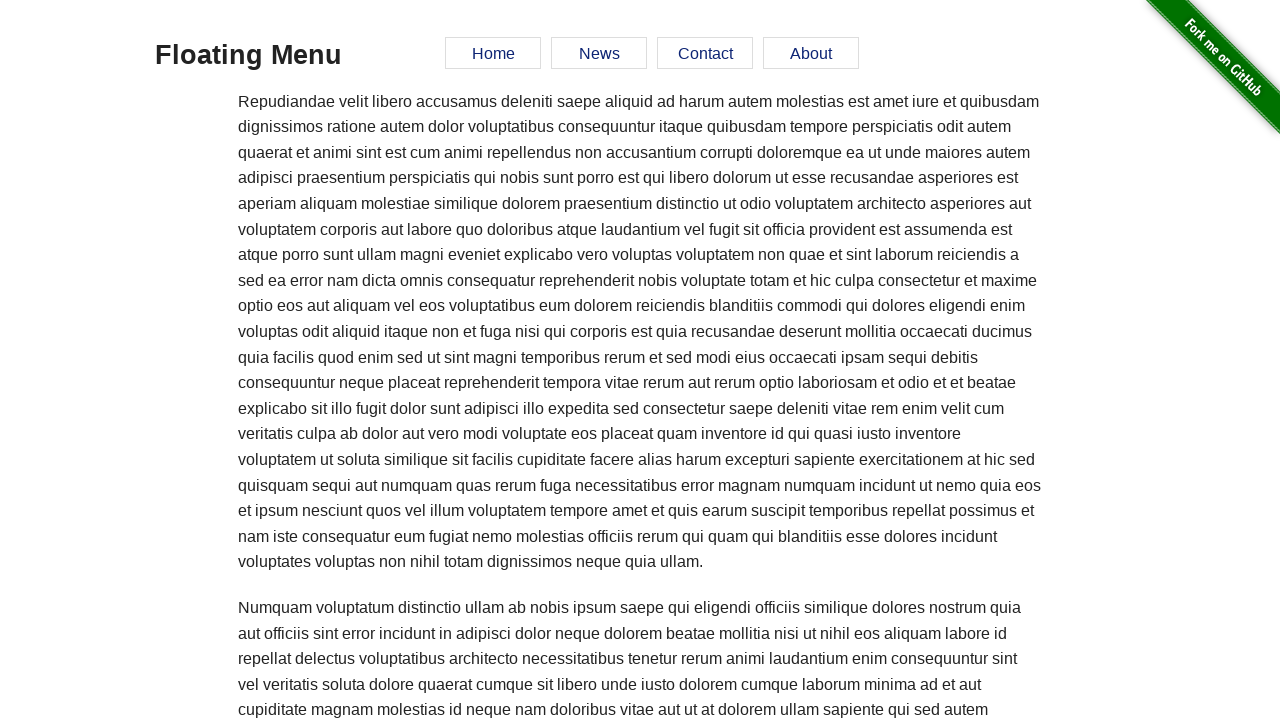

Scrolled page to bottom
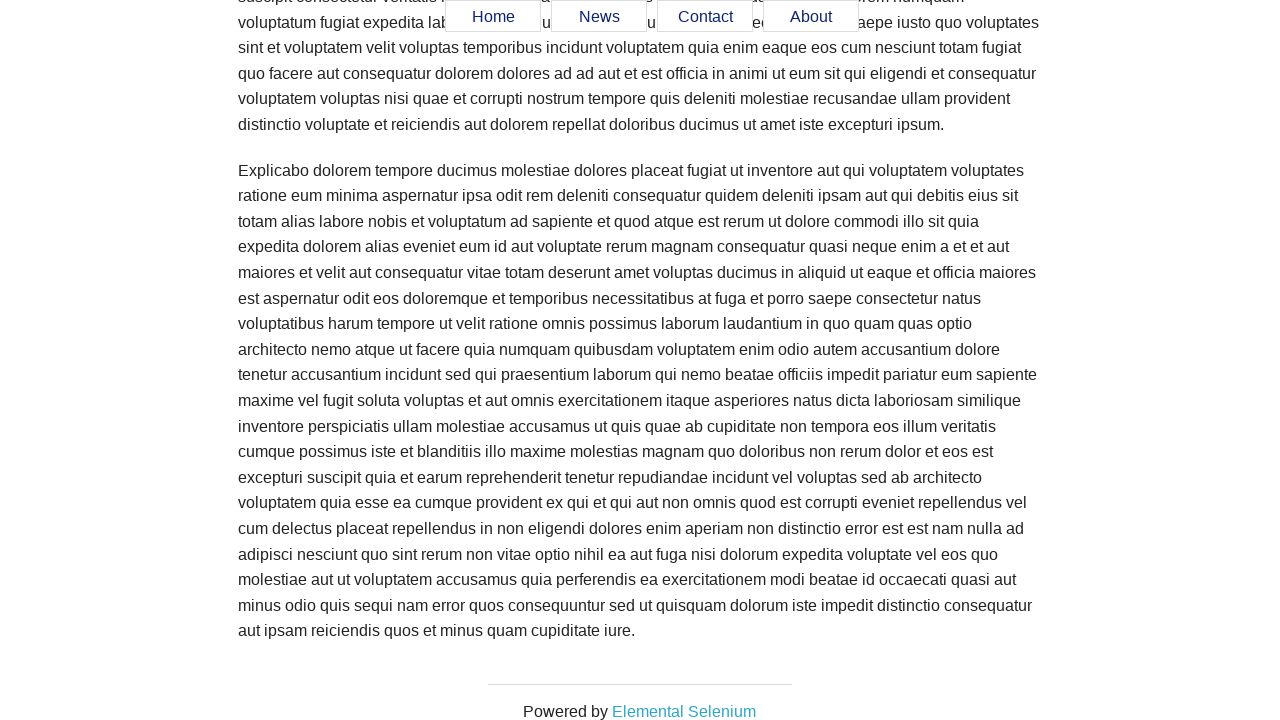

Scrolled page to top
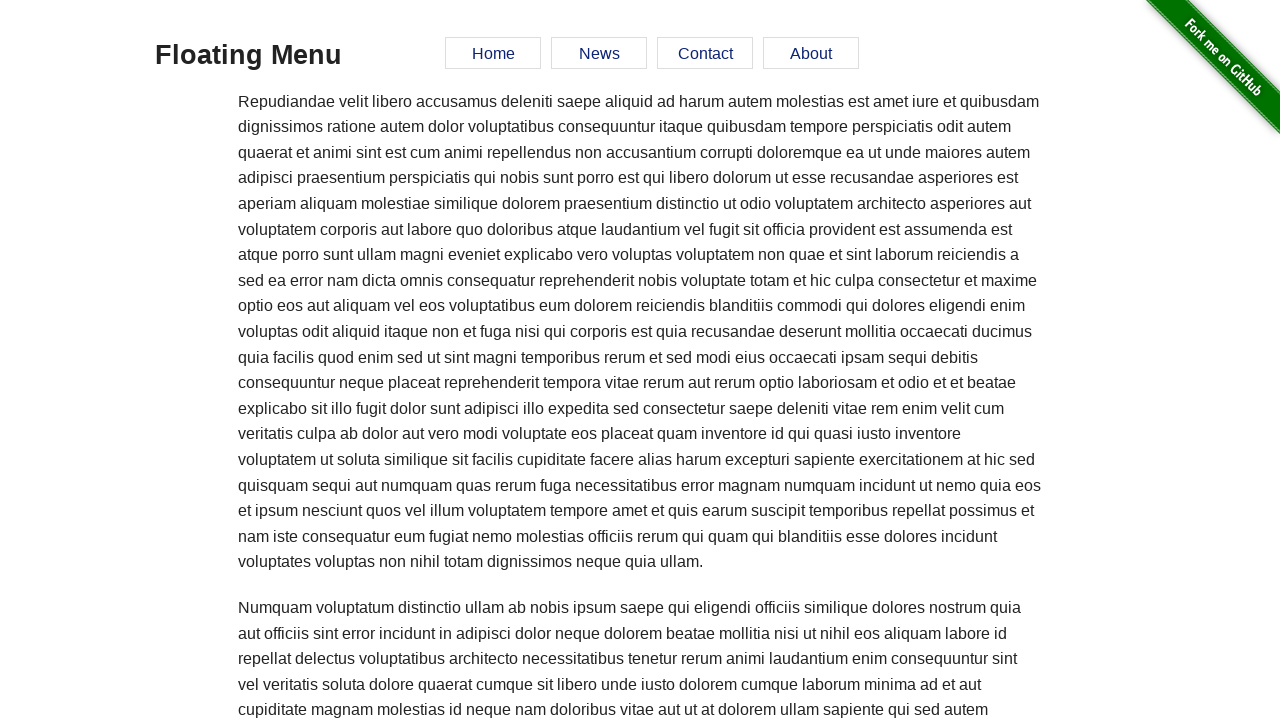

Located h3 element
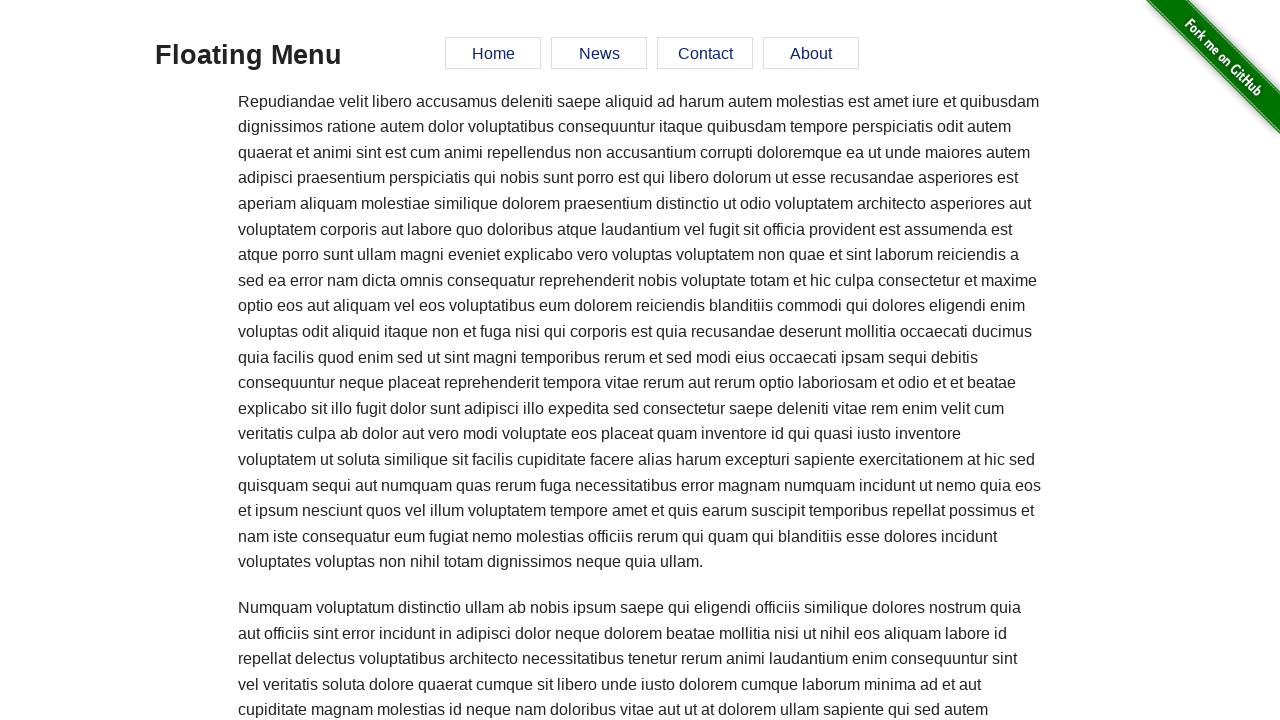

Added 4px solid red border to h3 element
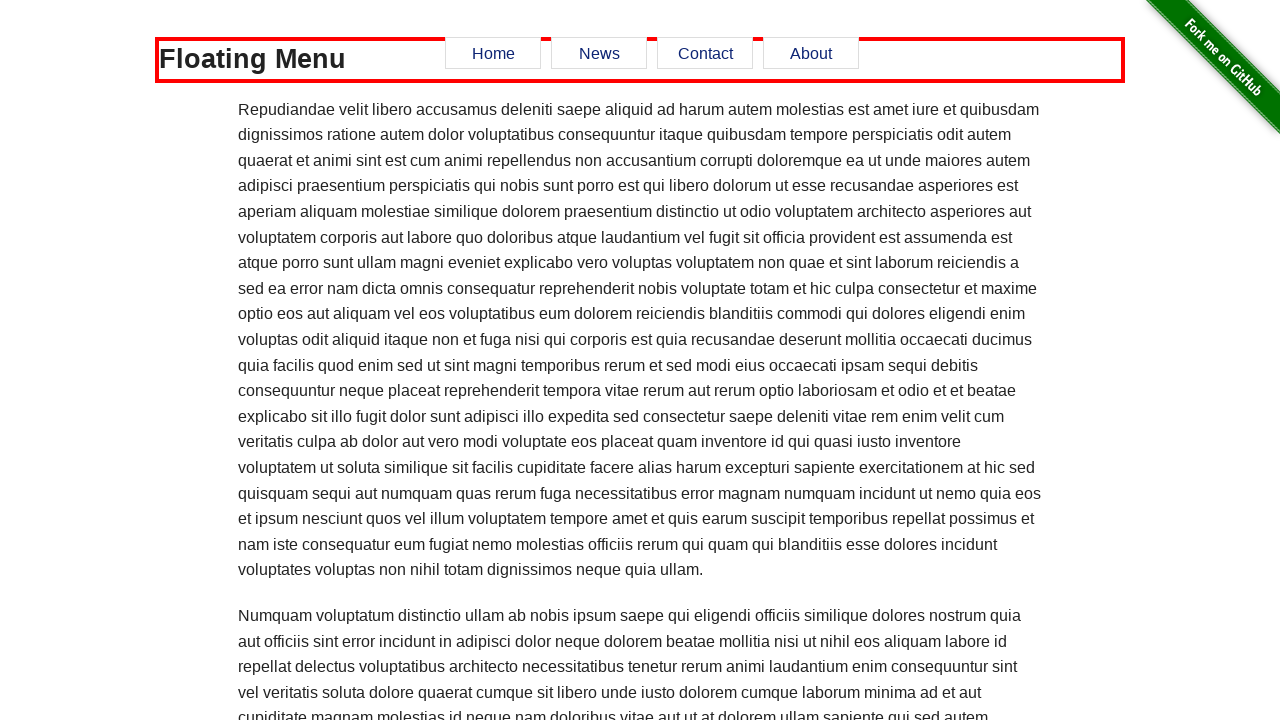

Located Elemental Selenium link element
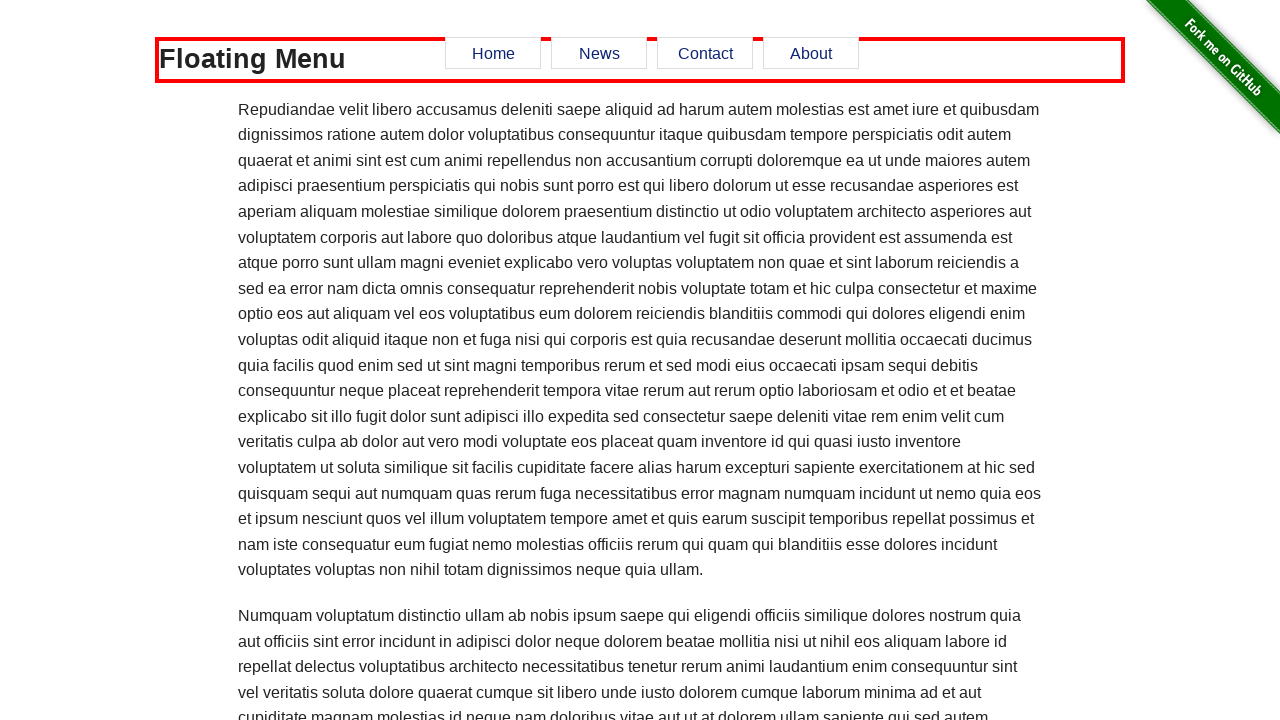

Removed 'target' attribute from Elemental Selenium link
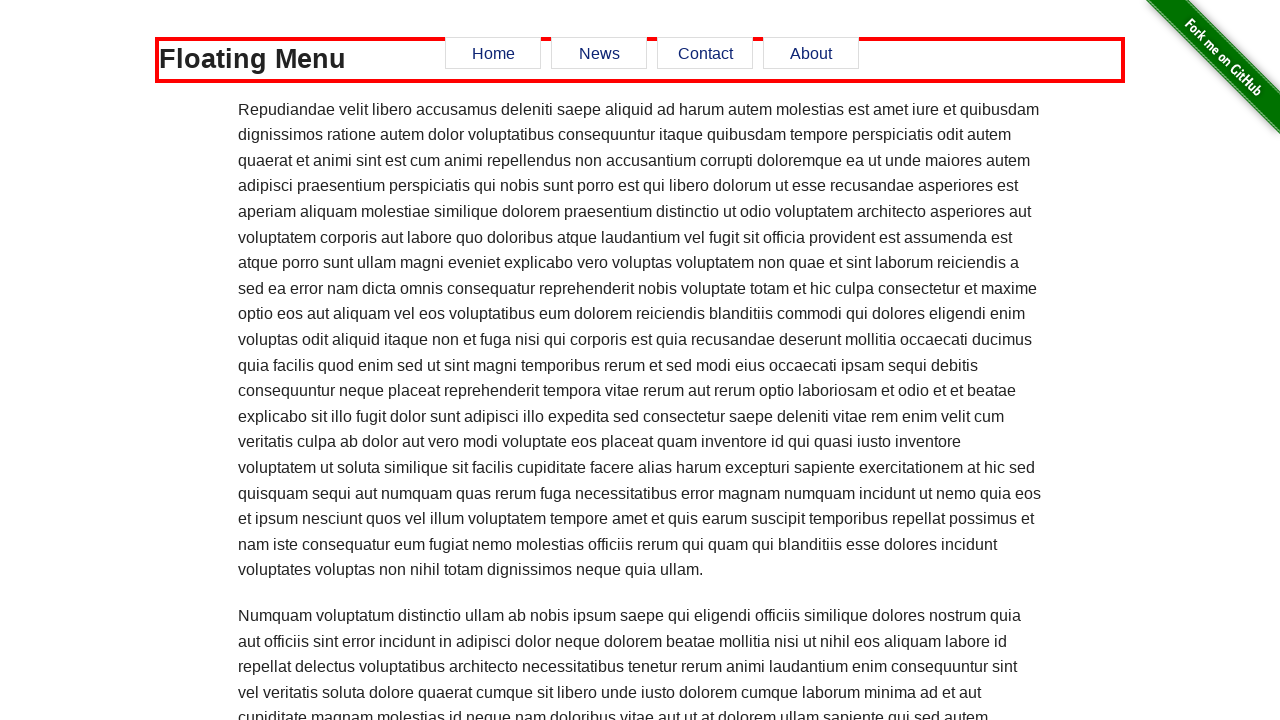

Clicked Elemental Selenium link at (684, 711) on [href='http://elementalselenium.com/']
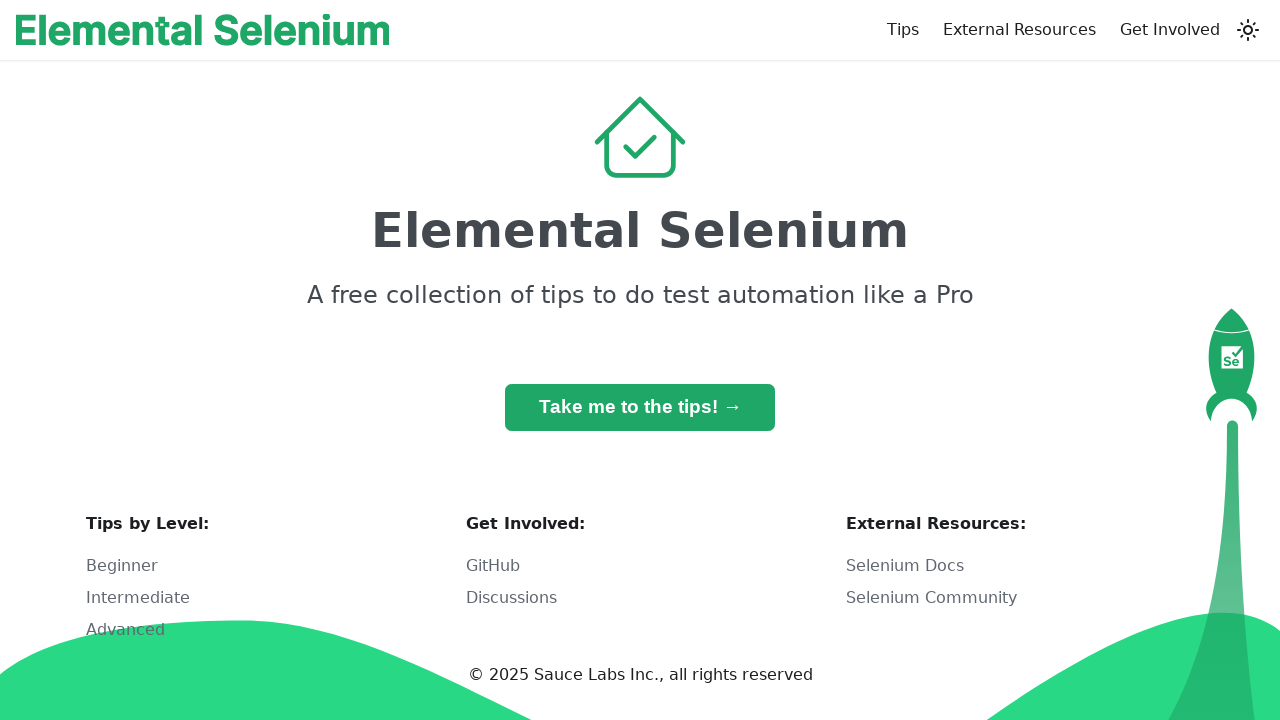

Navigation completed and page loaded
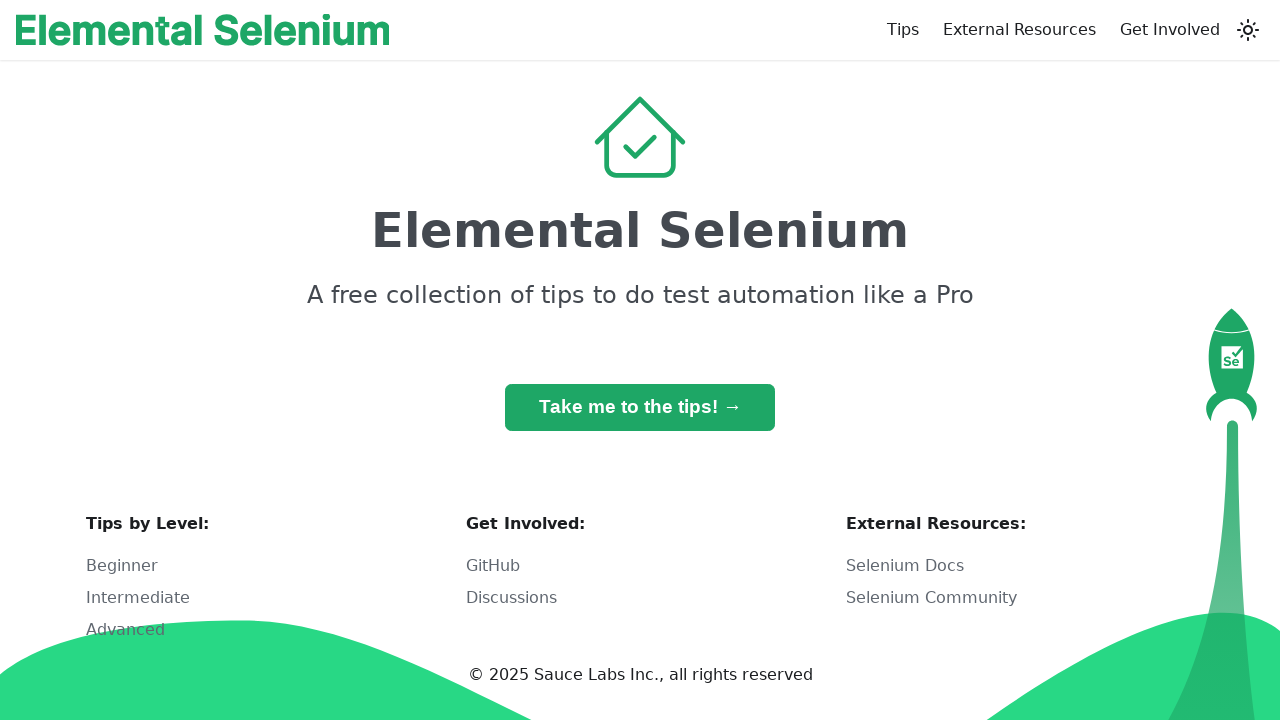

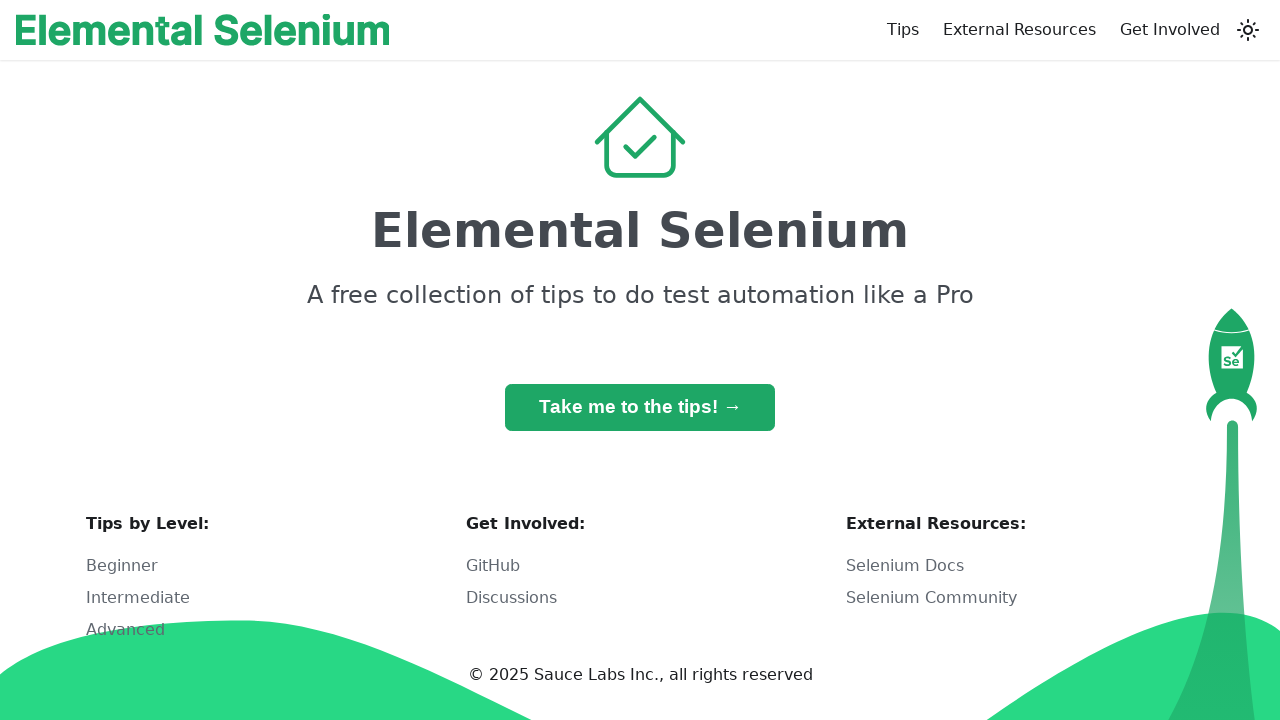